Tests registration form submission by filling in first name, last name, and email fields, then verifying successful registration message

Starting URL: http://suninjuly.github.io/registration2.html

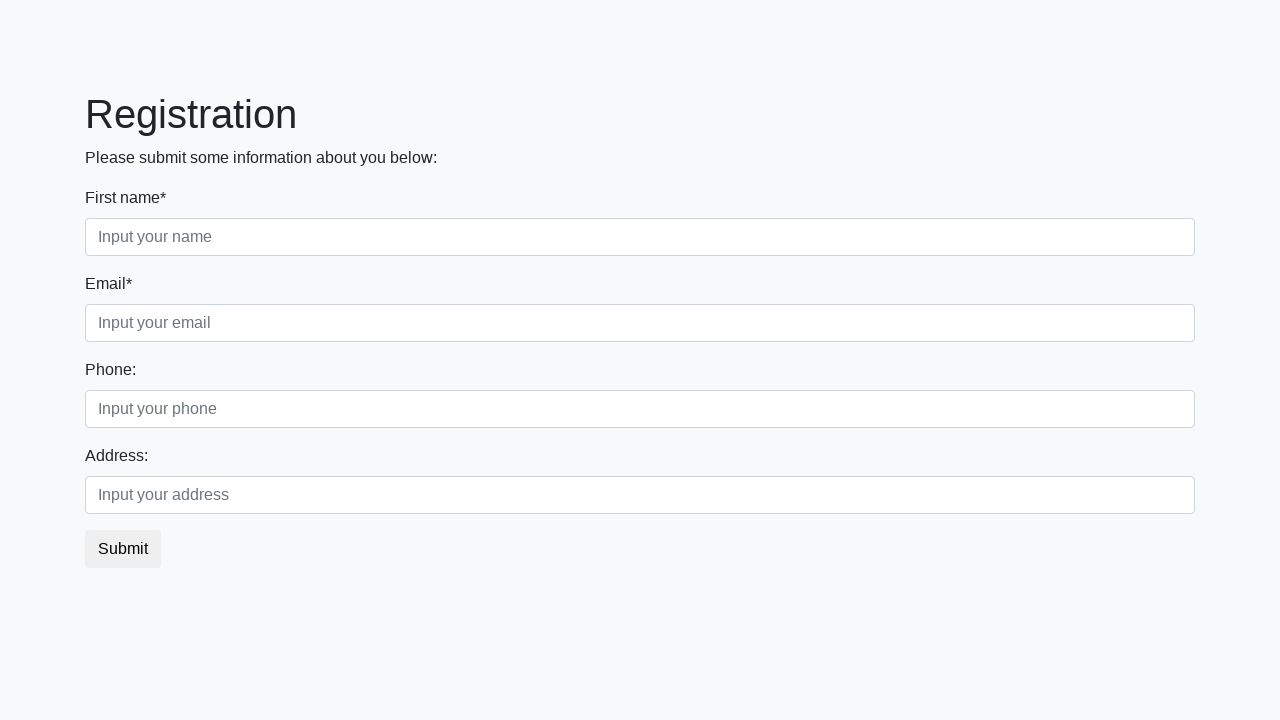

Filled first name field with 'Ivan' on div.form-group.first_class input.form-control.first
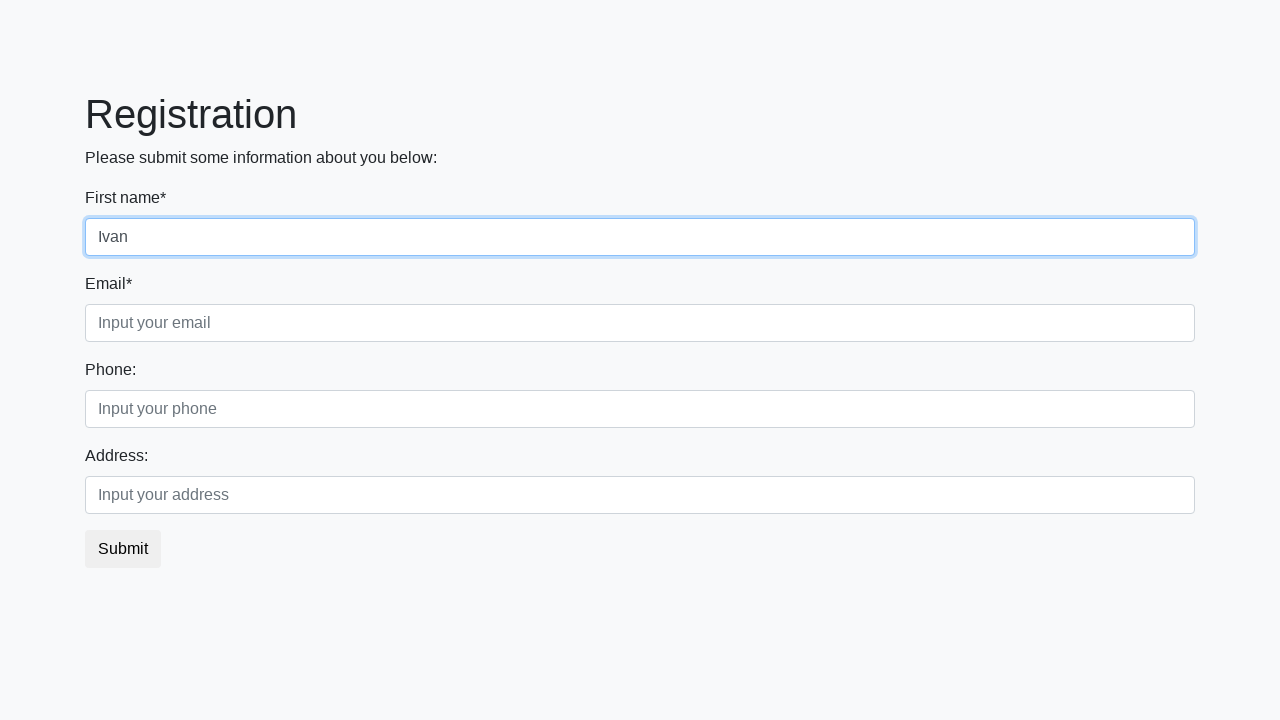

Filled last name field with 'Ivanov' on div.form-group.second_class input.form-control.second
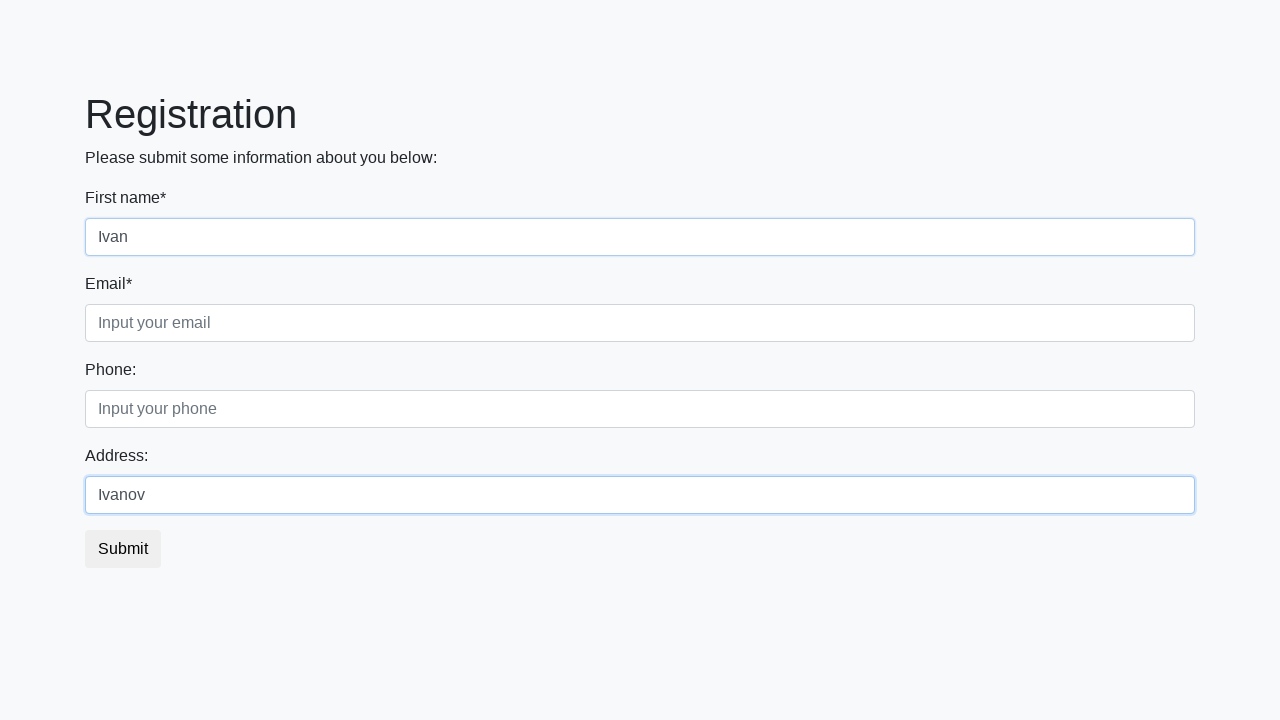

Filled email field with 'ivan1986@mail.ru' on div.form-group.third_class input.form-control.third
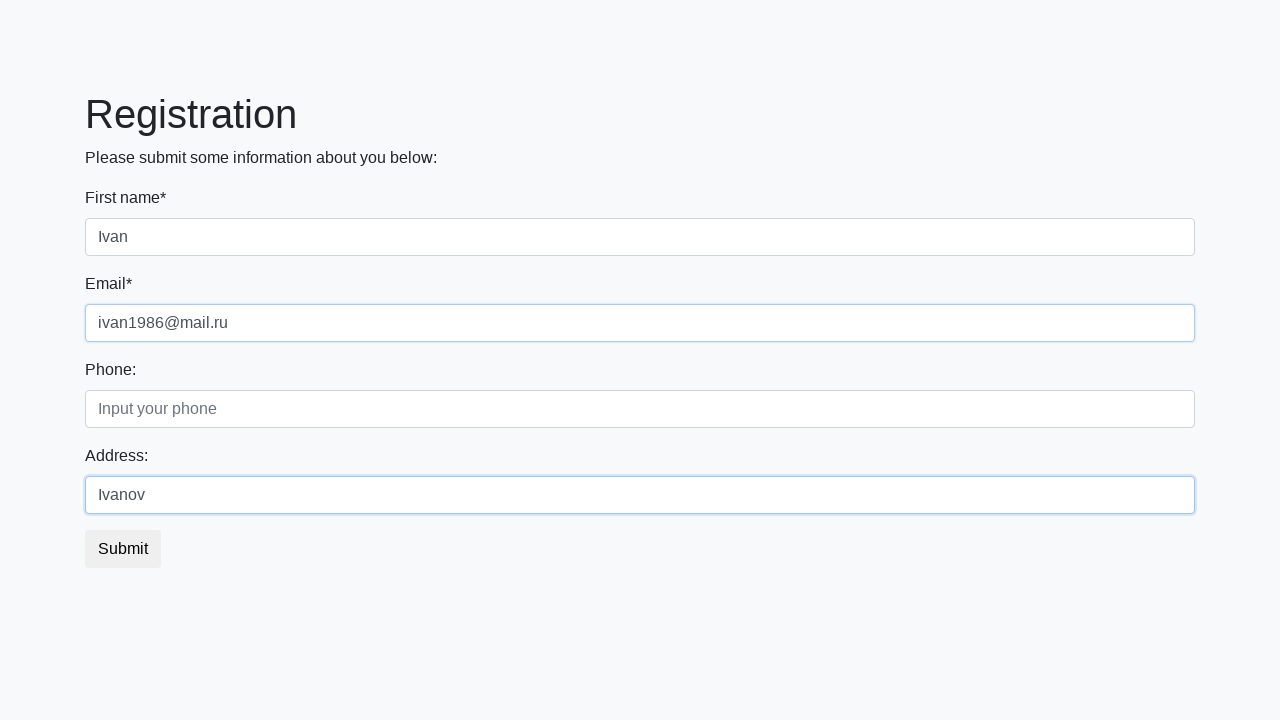

Clicked registration submit button at (123, 549) on button.btn
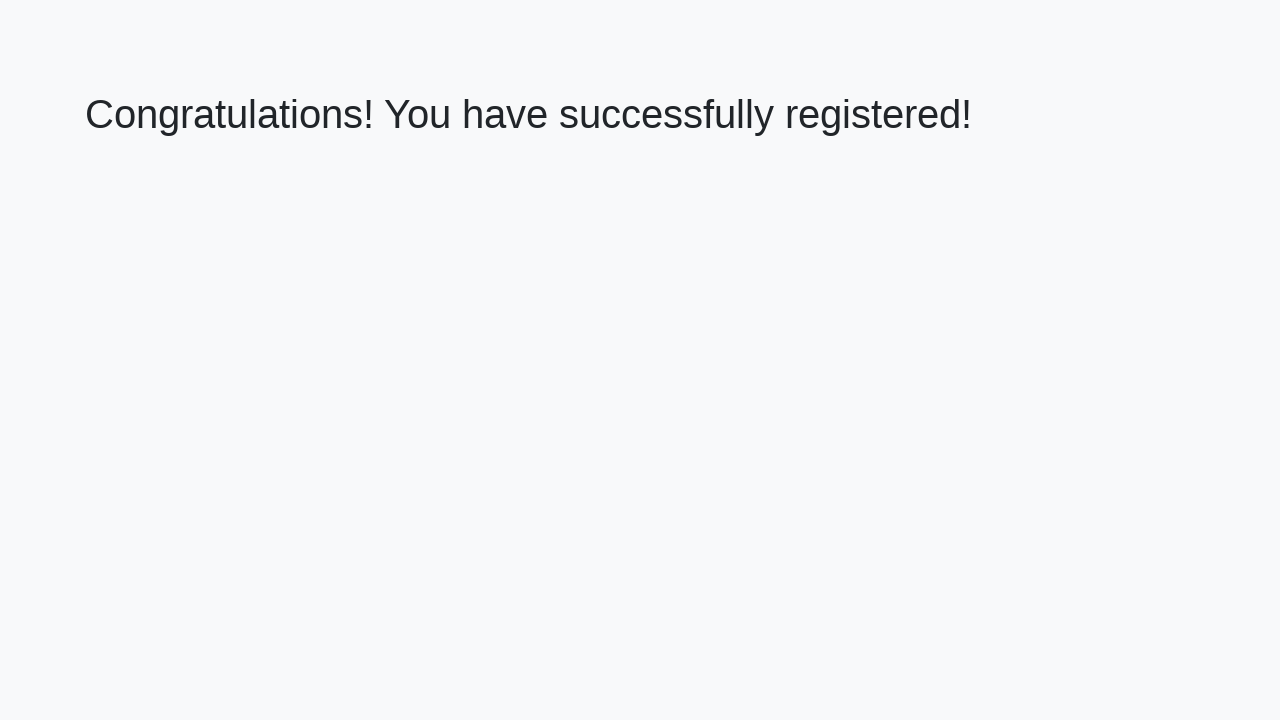

Success message appeared - h1 element loaded
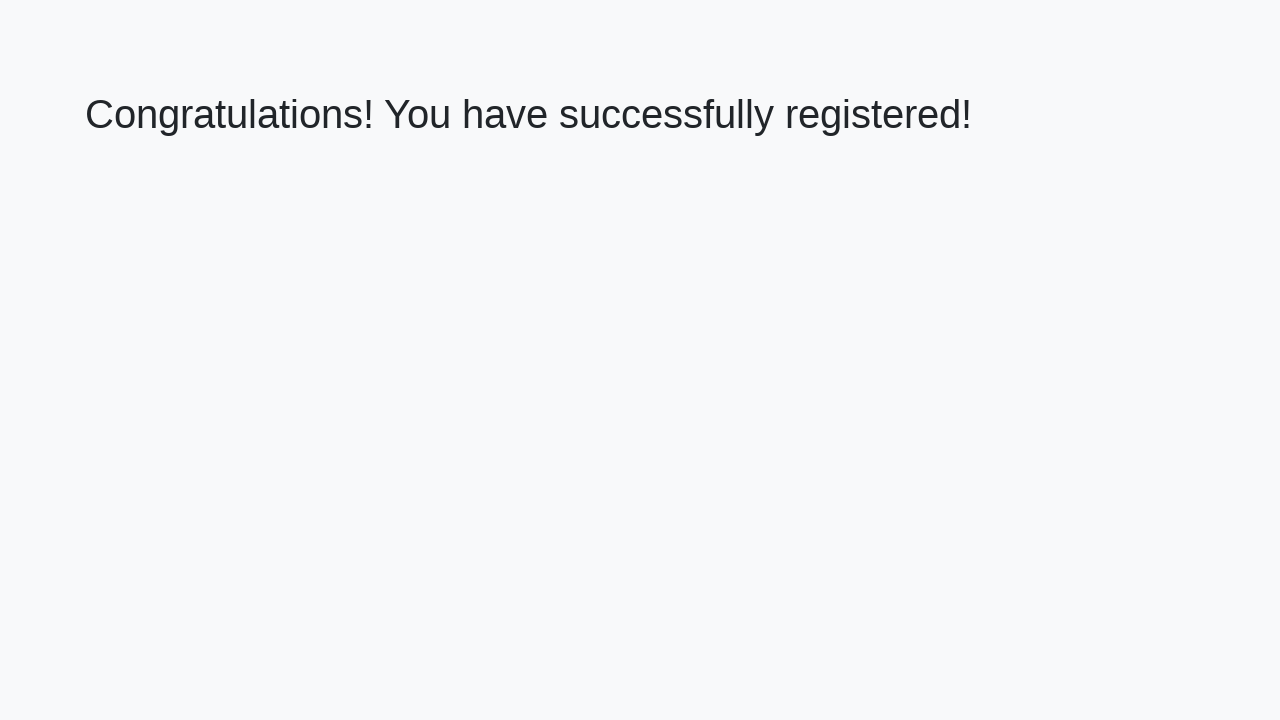

Extracted success message: 'Congratulations! You have successfully registered!'
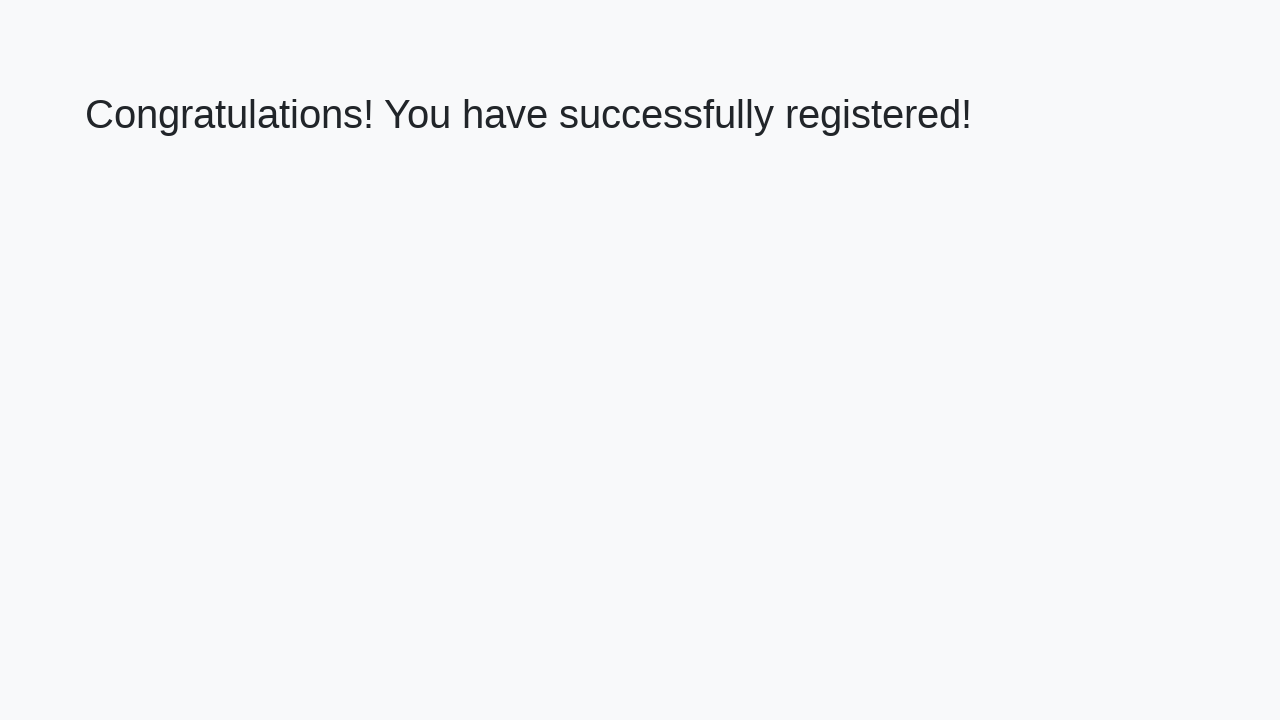

Verified registration success message matches expected text
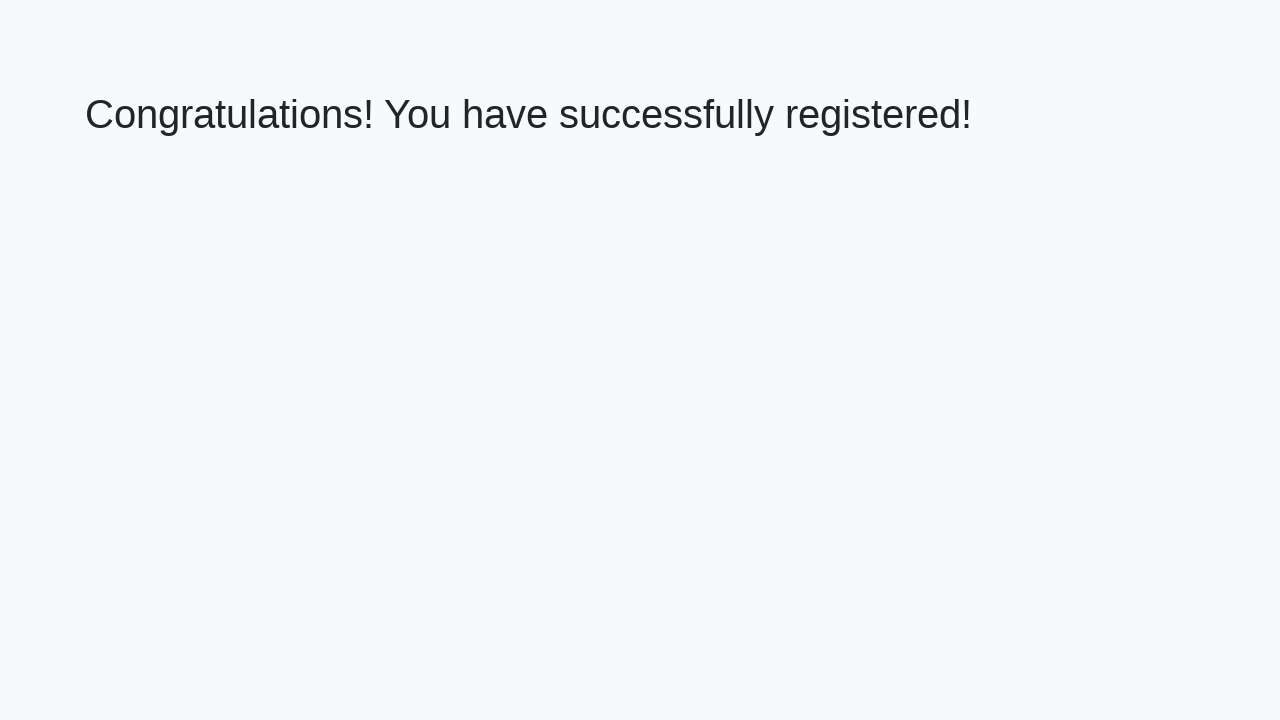

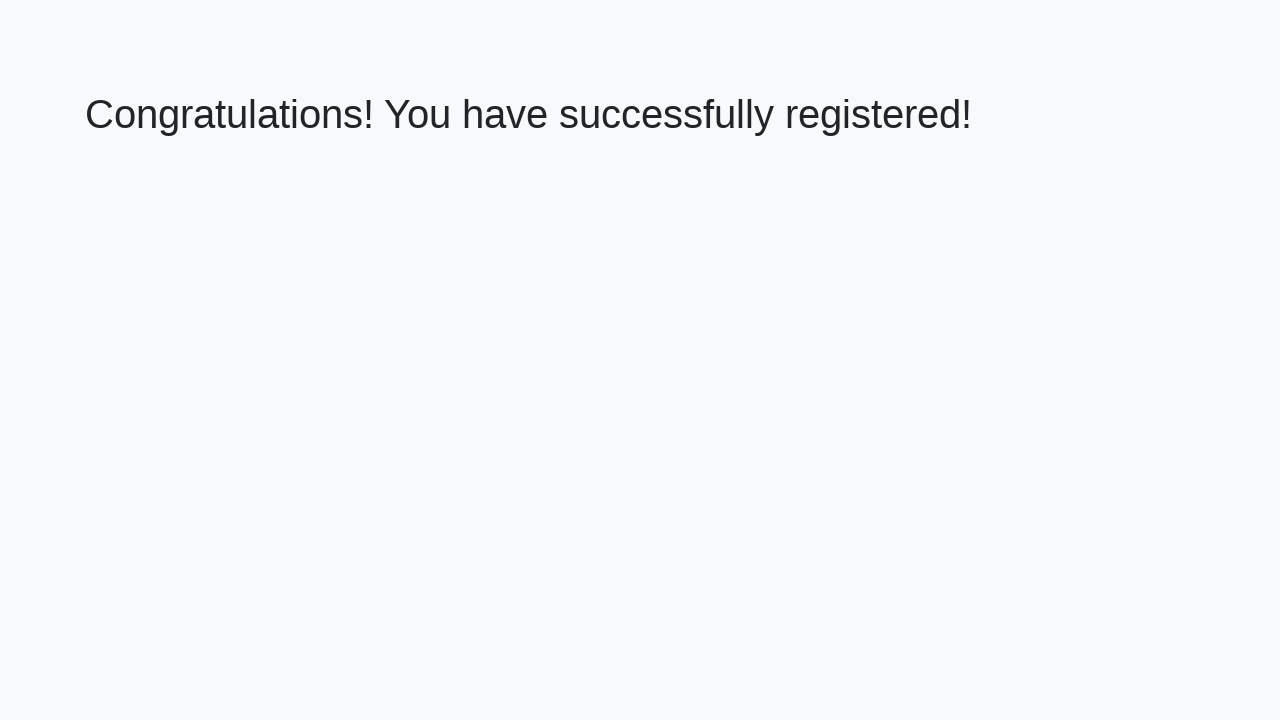